Clicks on the Elements card on the main page and verifies navigation to the elements section

Starting URL: https://demoqa.com

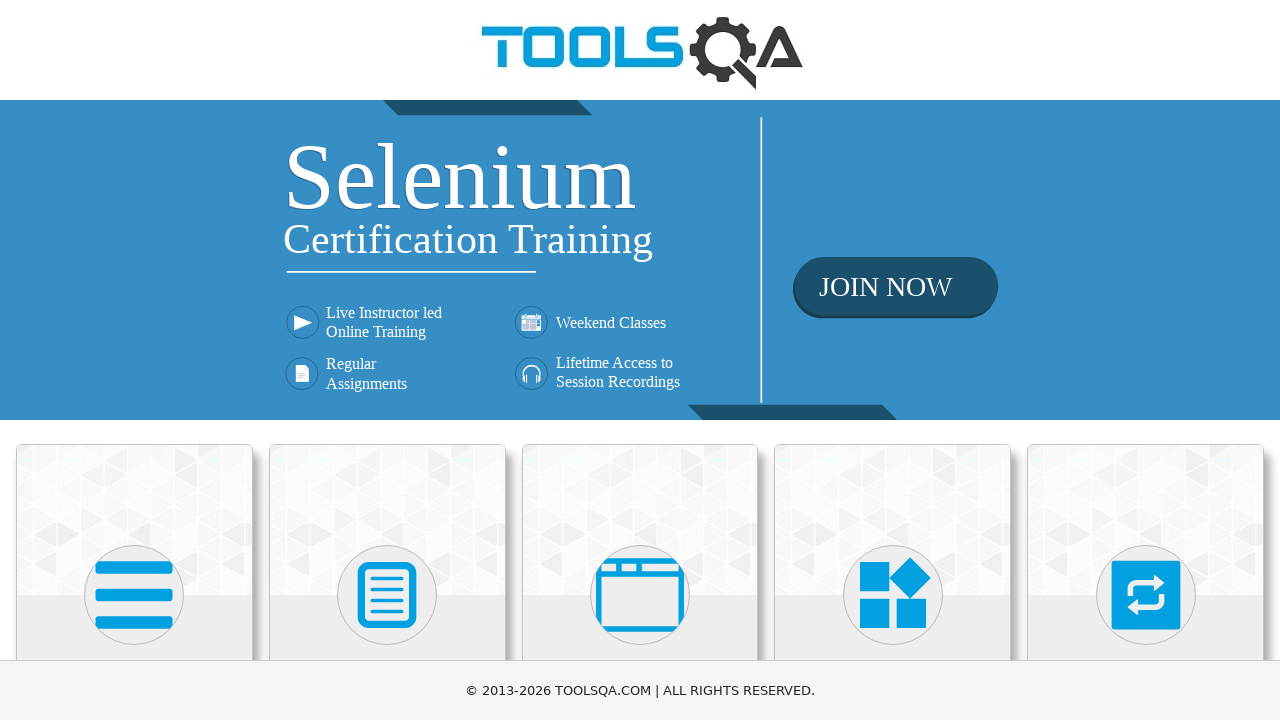

Clicked on the Elements card at (134, 520) on div.card:has-text('Elements')
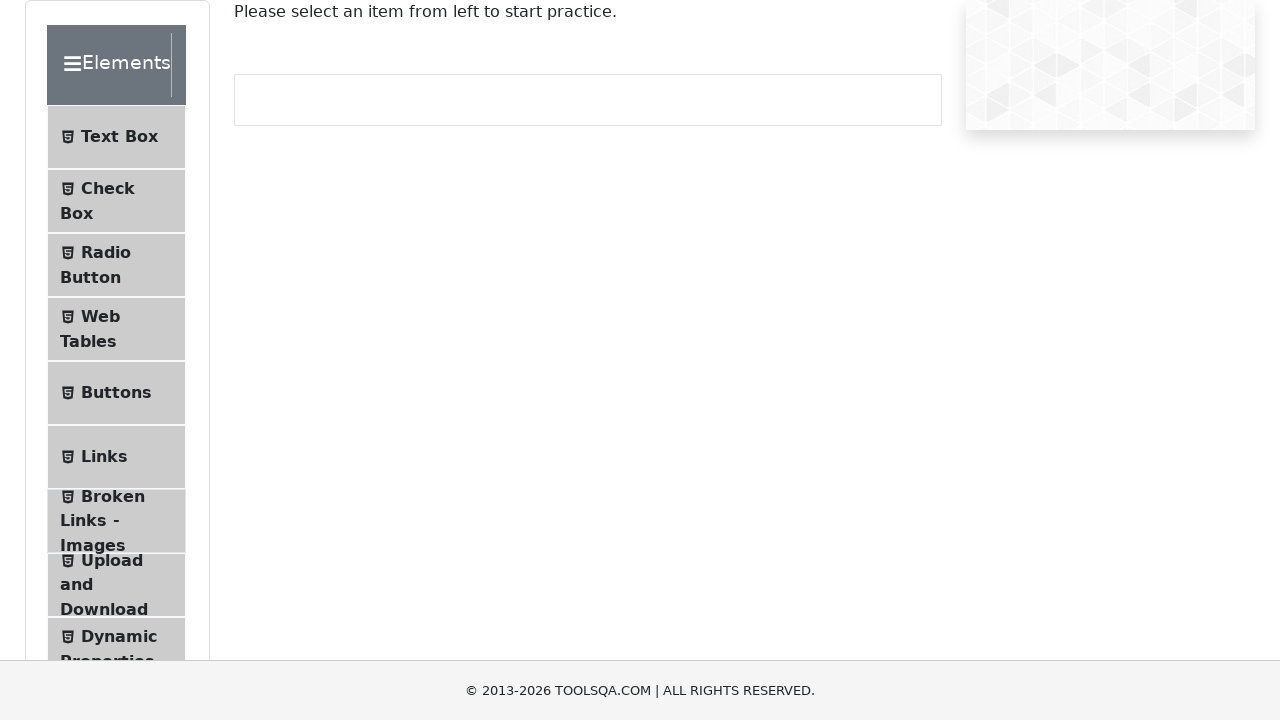

Verified navigation to the elements section
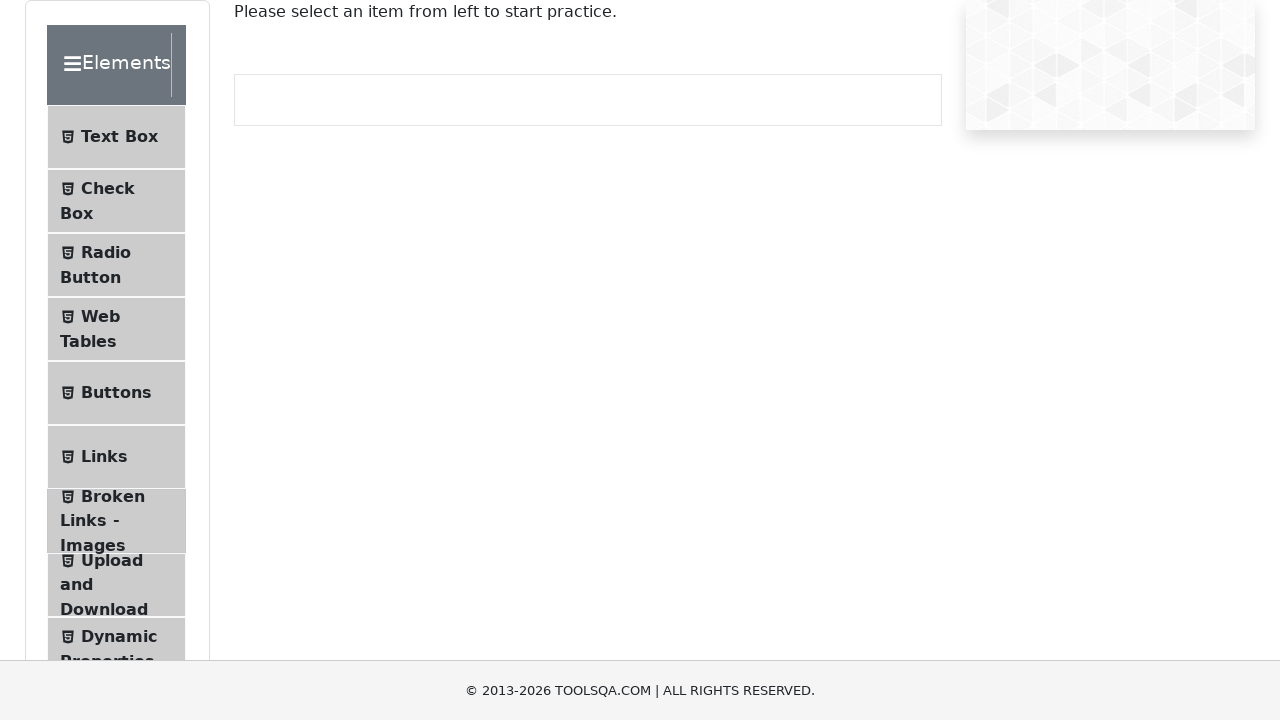

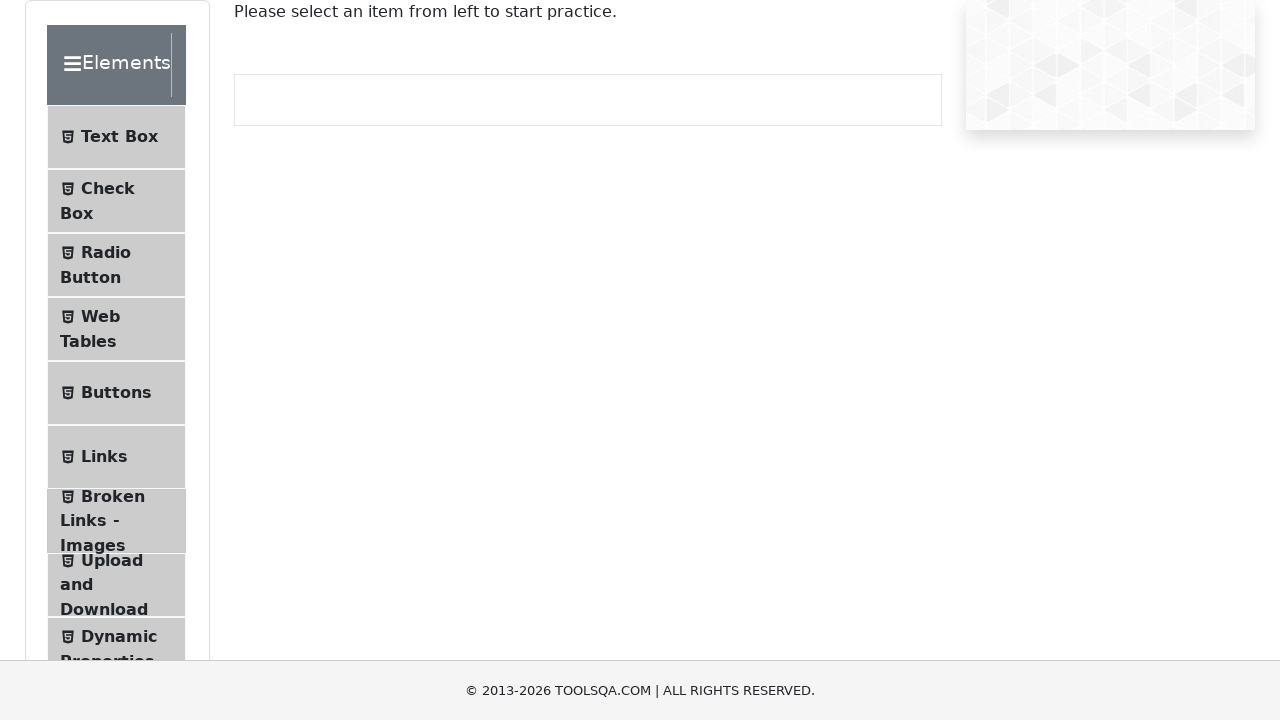